Tests dynamic properties page by waiting for elements to appear and verifying the color change button has the expected color

Starting URL: https://demoqa.com/dynamic-properties

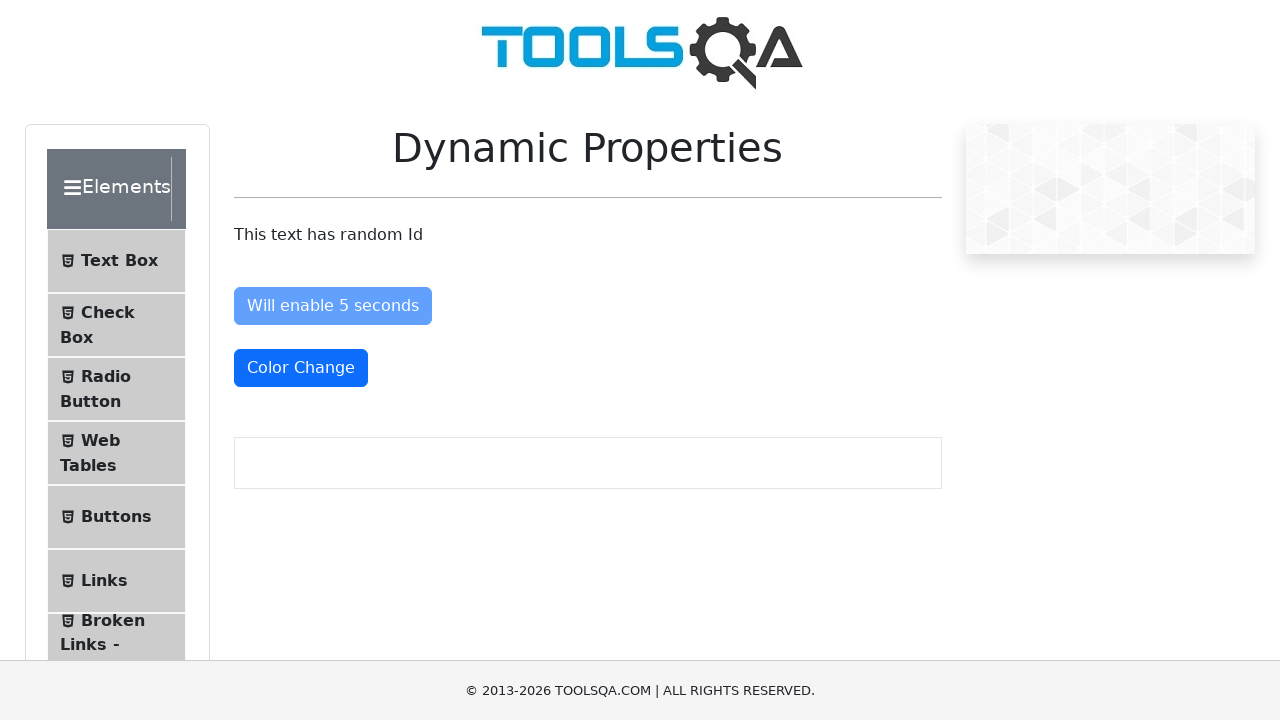

Waited for dynamically visible element #visibleAfter to appear
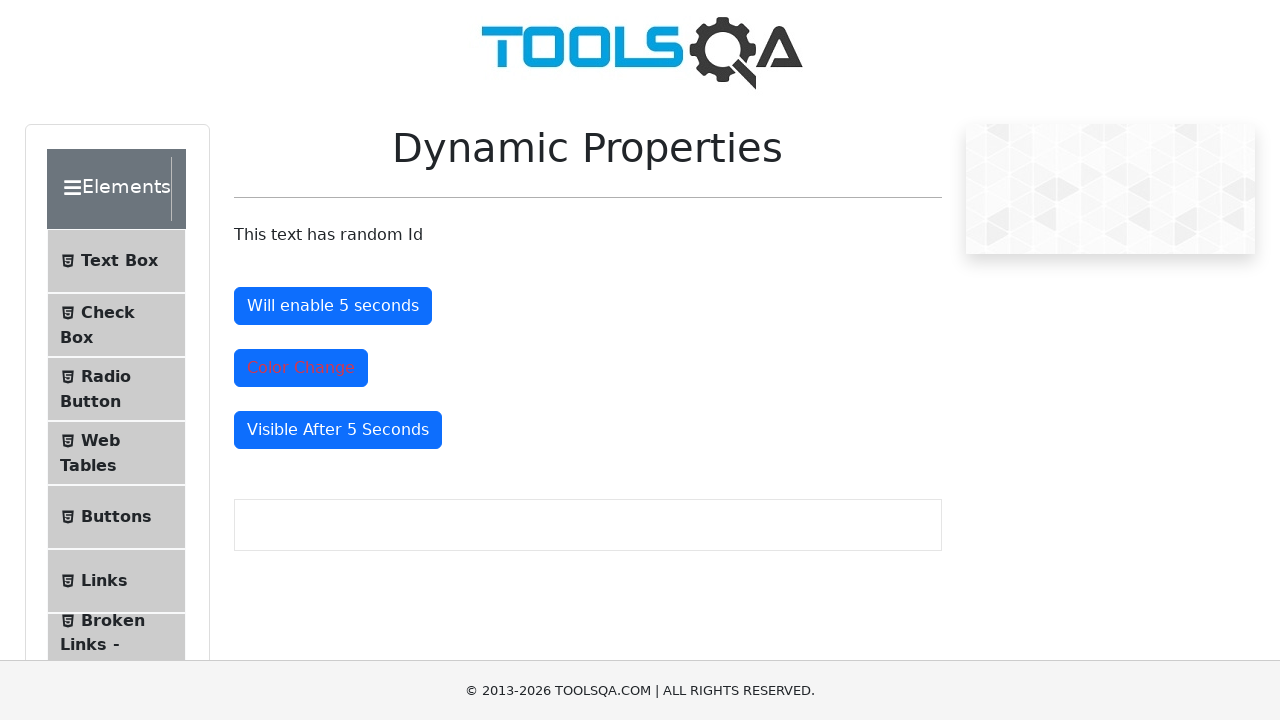

Verified color change button #colorChange is present
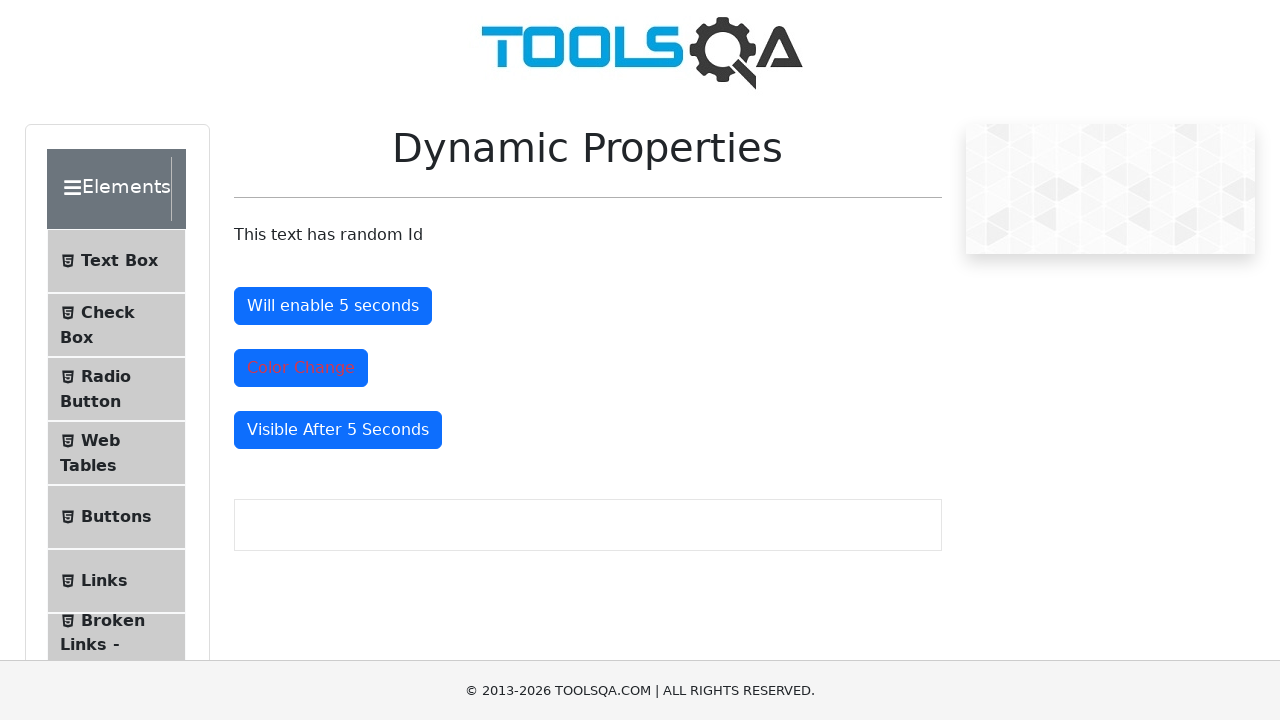

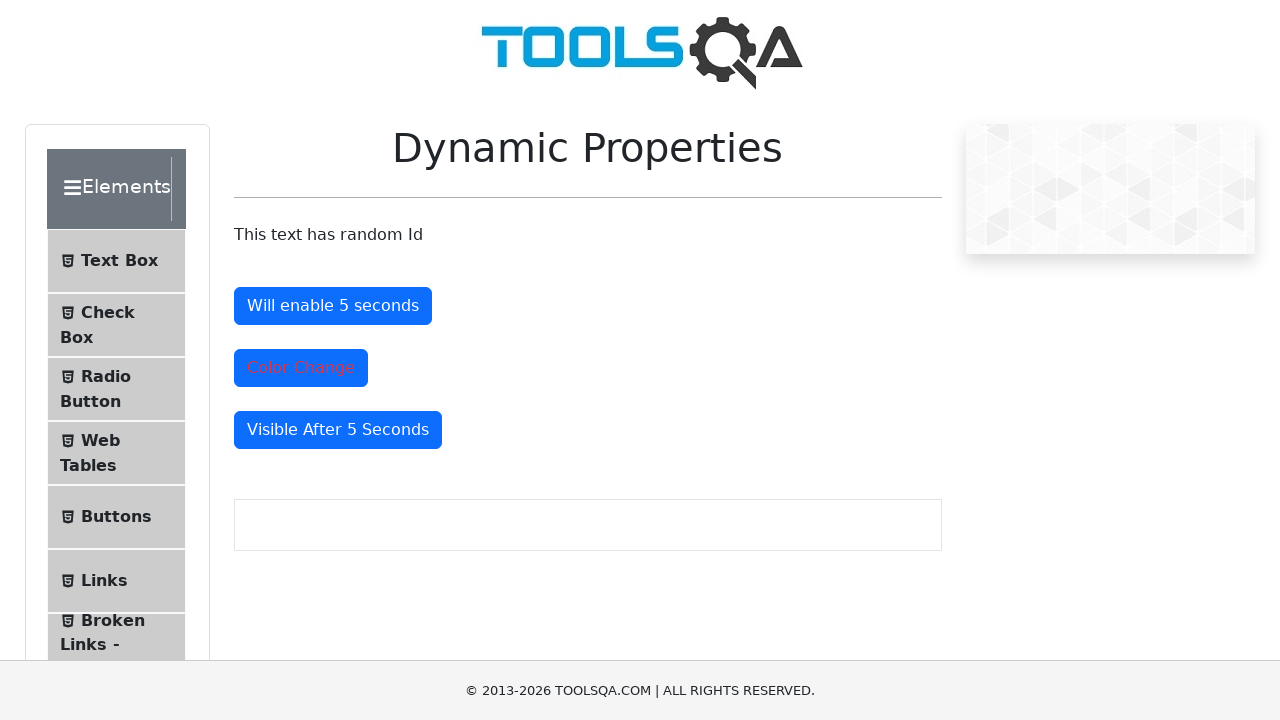